Tests an e-commerce flow by adding multiple vegetables to cart, proceeding to checkout, and applying a promo code

Starting URL: https://rahulshettyacademy.com/seleniumPractise/

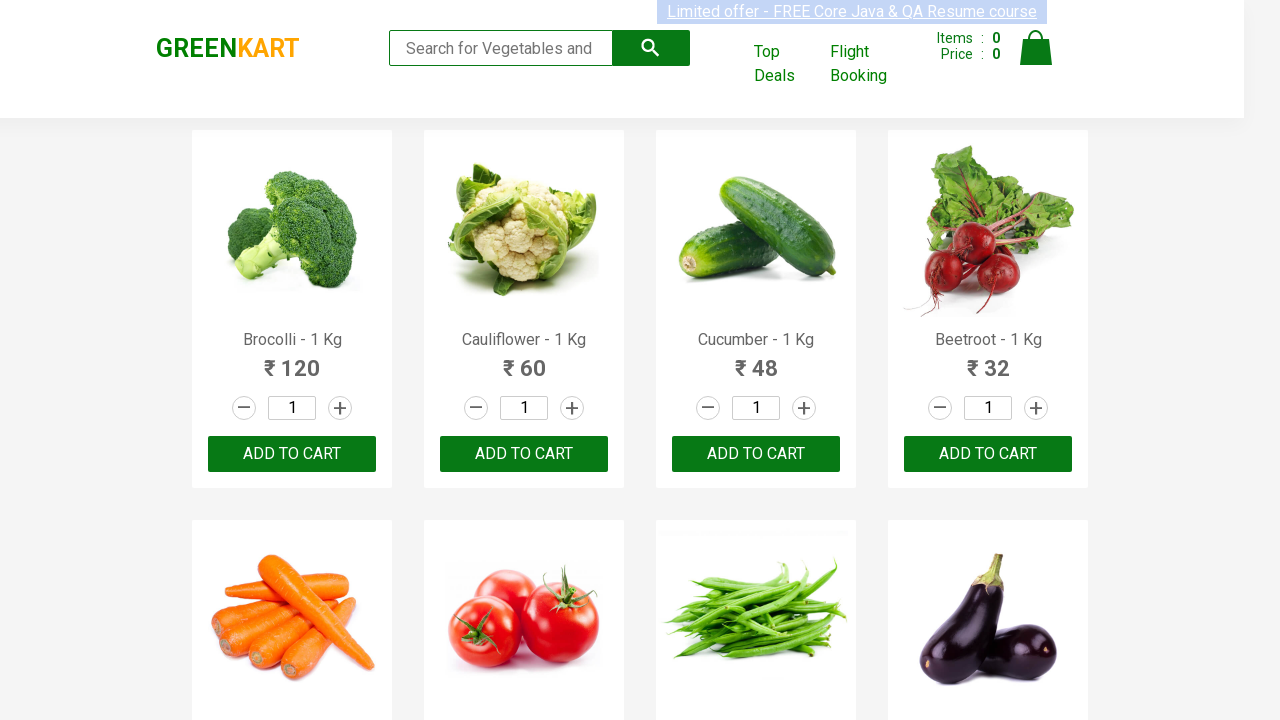

Retrieved all product names from the page
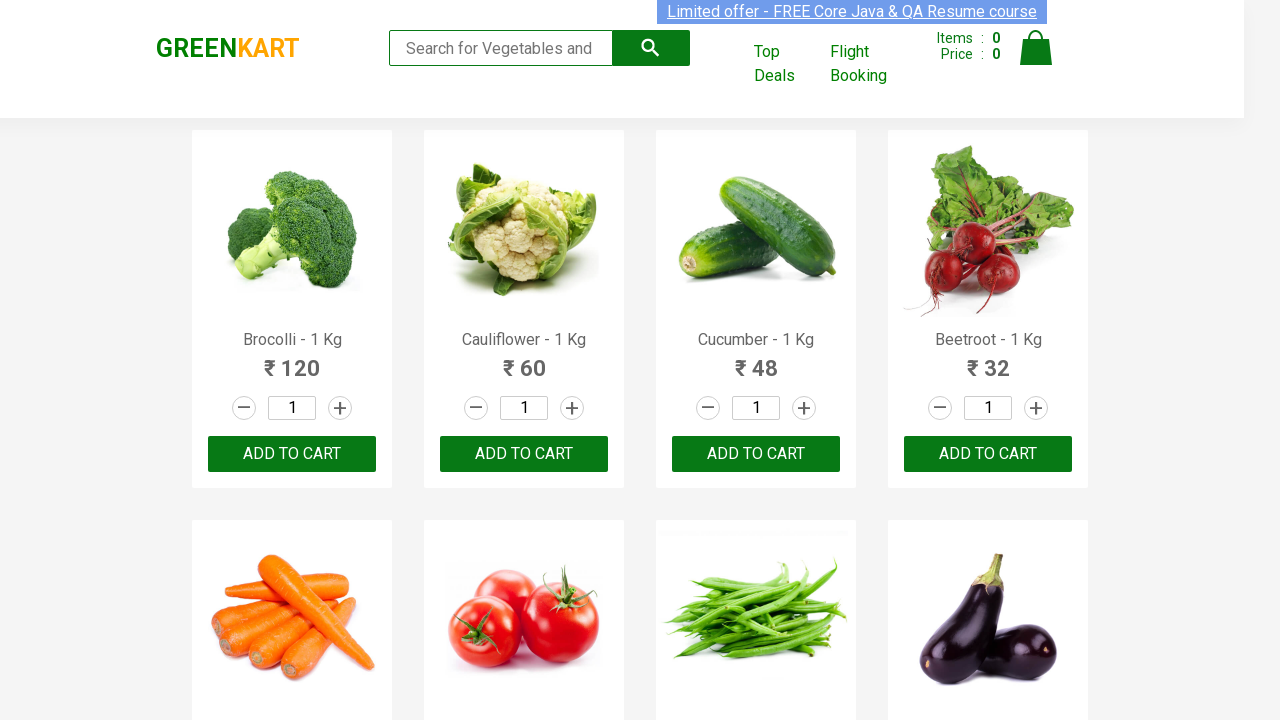

Added Brocolli to cart at (292, 454) on div.product-action > button >> nth=0
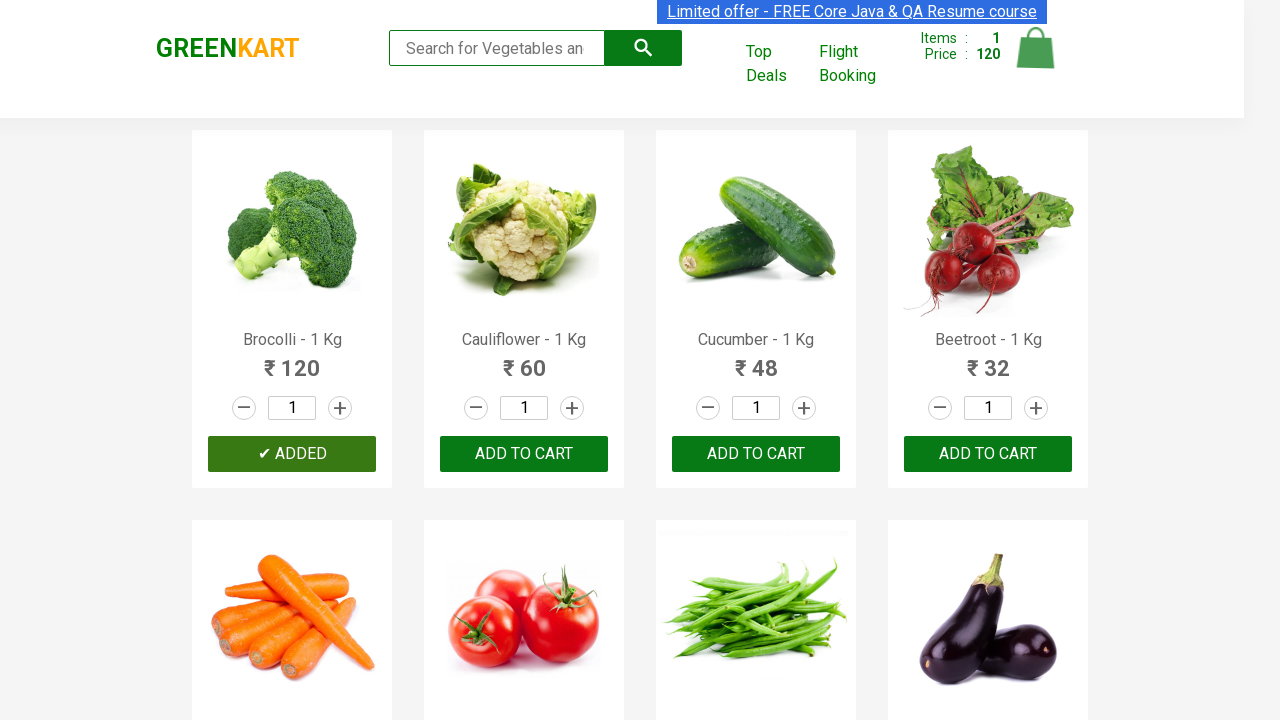

Added Cucumber to cart at (756, 454) on div.product-action > button >> nth=2
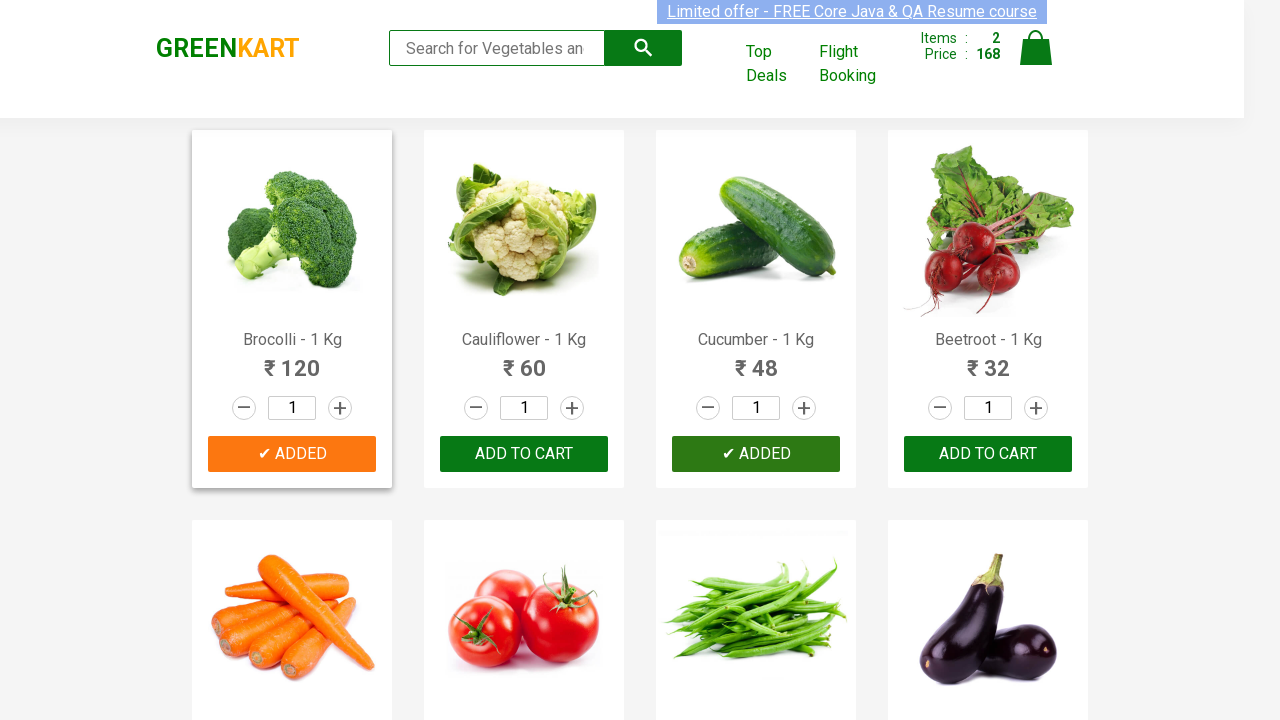

Added Beetroot to cart at (988, 454) on div.product-action > button >> nth=3
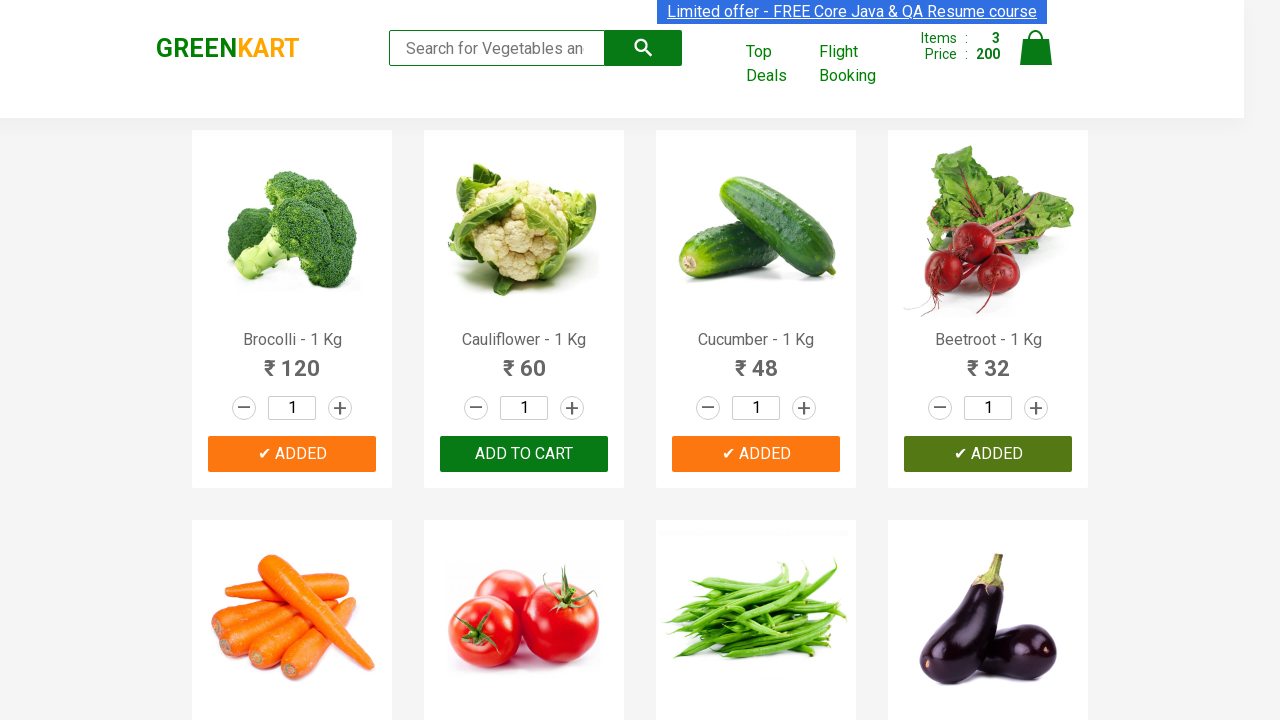

Added Carrot to cart at (292, 360) on div.product-action > button >> nth=4
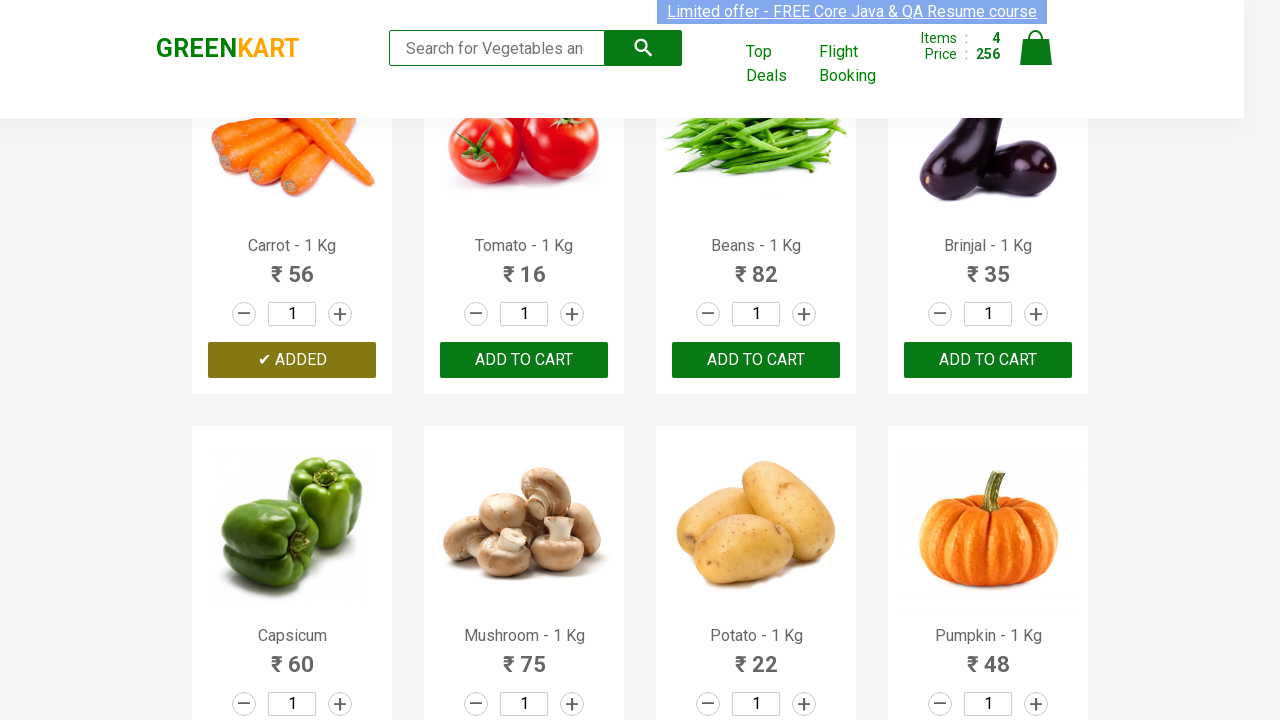

Added Tomato to cart at (524, 360) on div.product-action > button >> nth=5
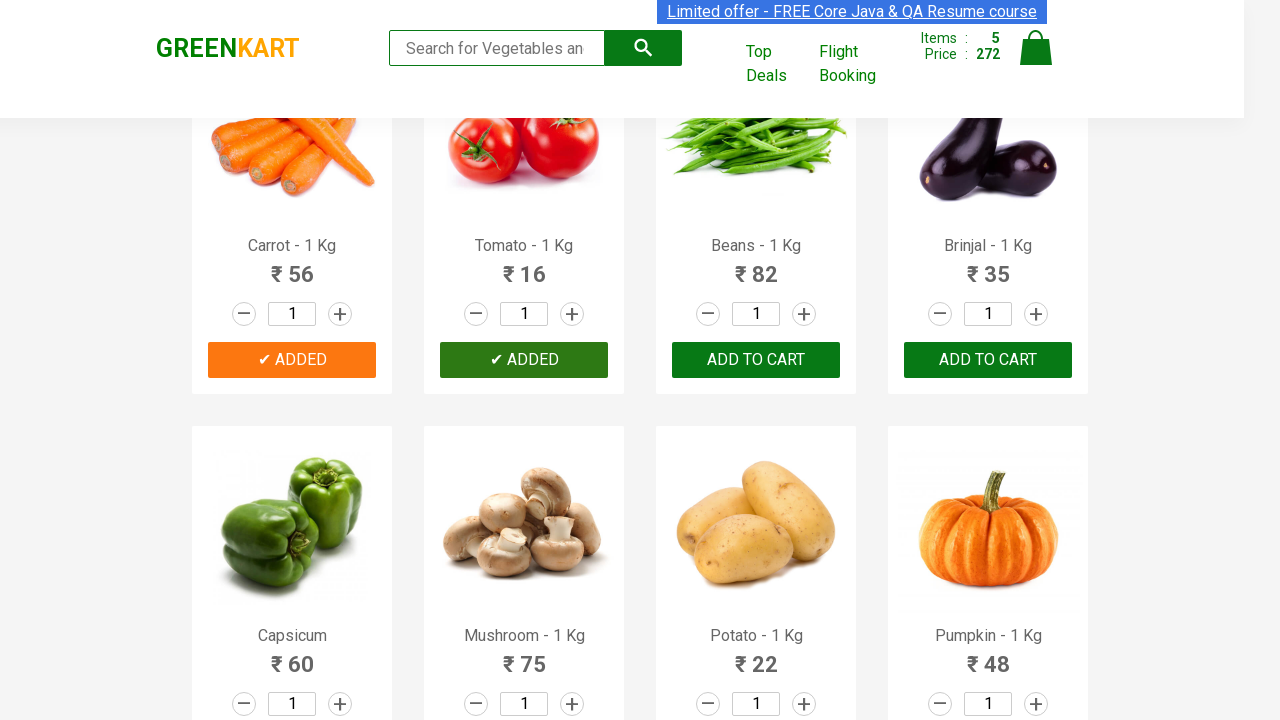

Clicked on cart icon at (1036, 48) on img[alt='Cart']
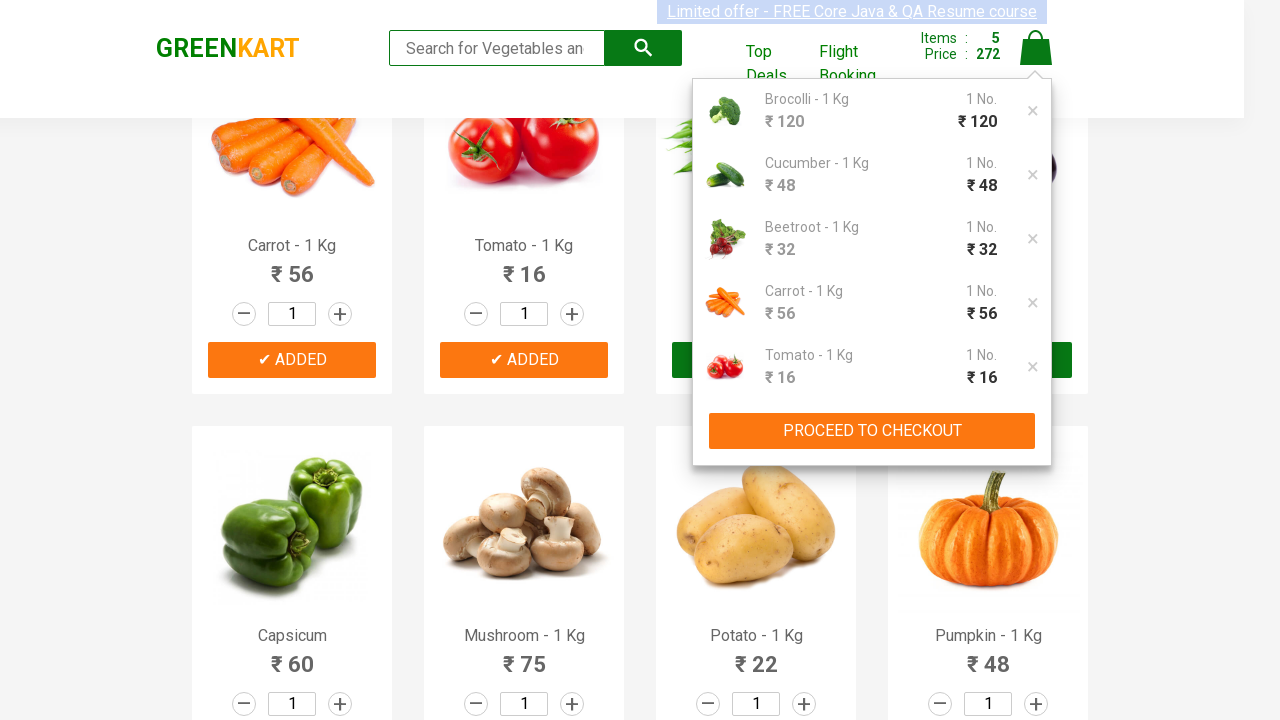

Clicked PROCEED TO CHECKOUT button at (872, 431) on xpath=//button[contains(text(),'PROCEED TO CHECKOUT')]
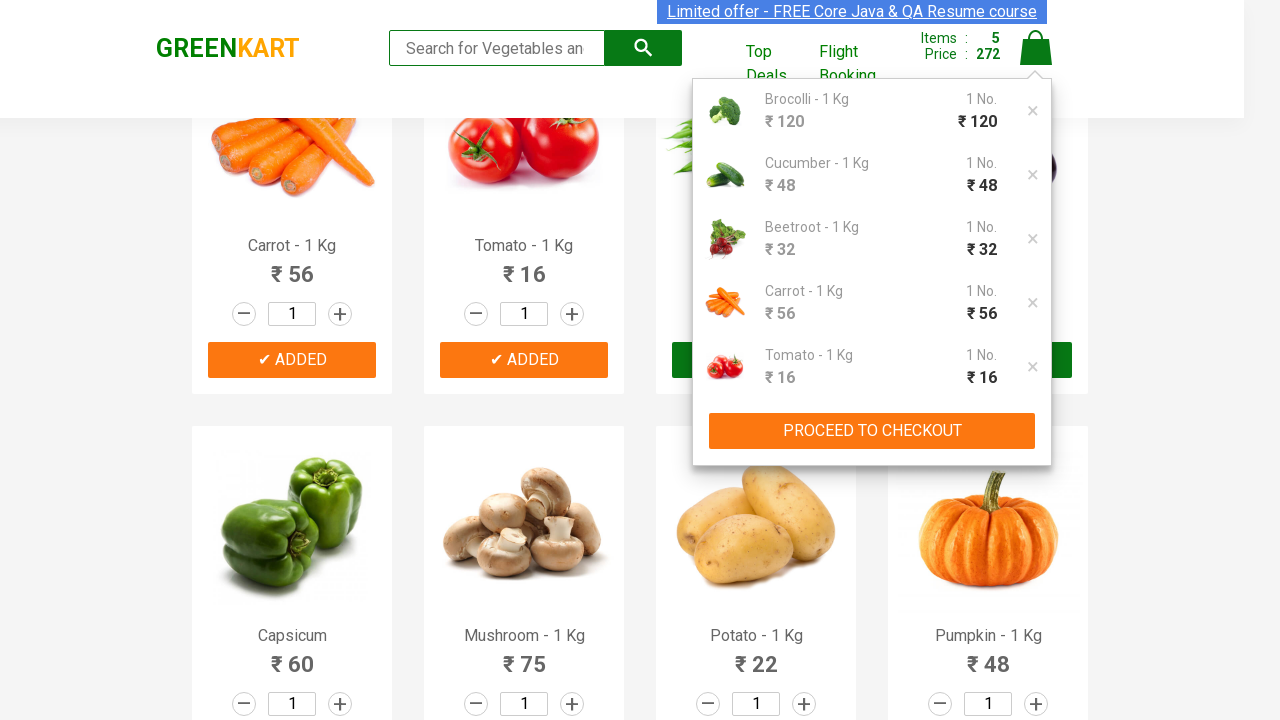

Promo code field loaded
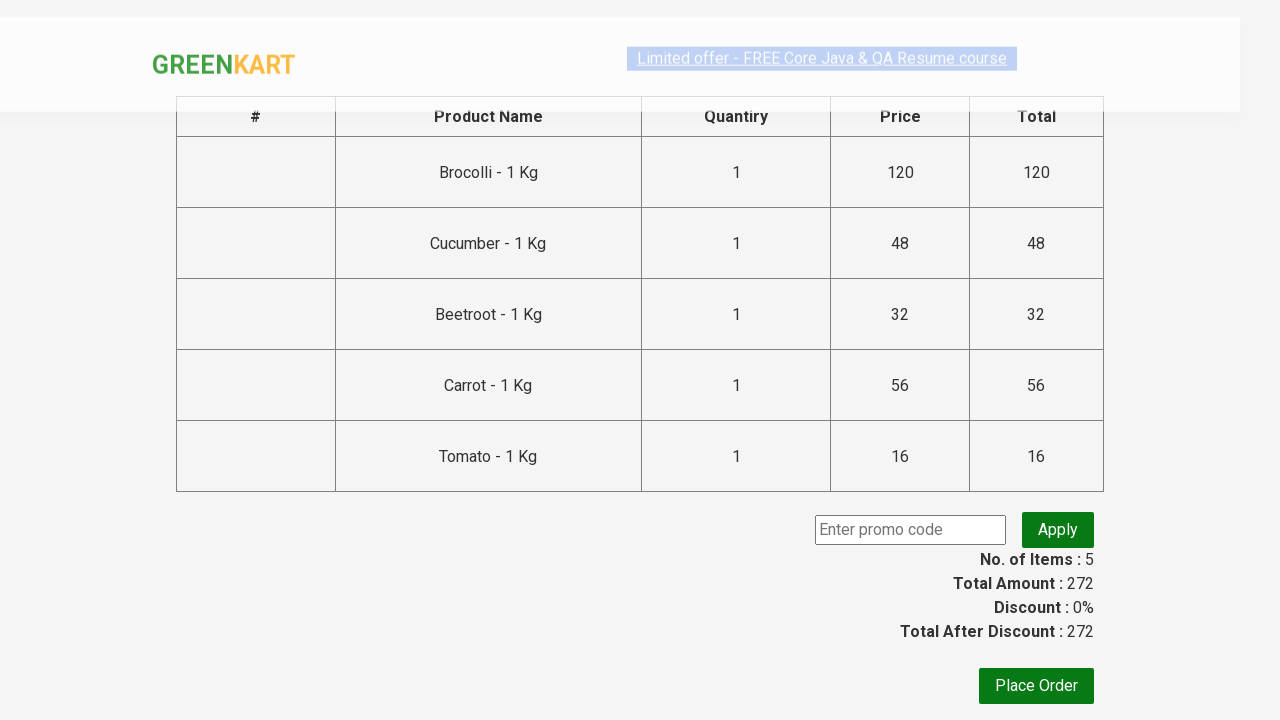

Entered promo code 'rahulshettyacademy' on .promoCode
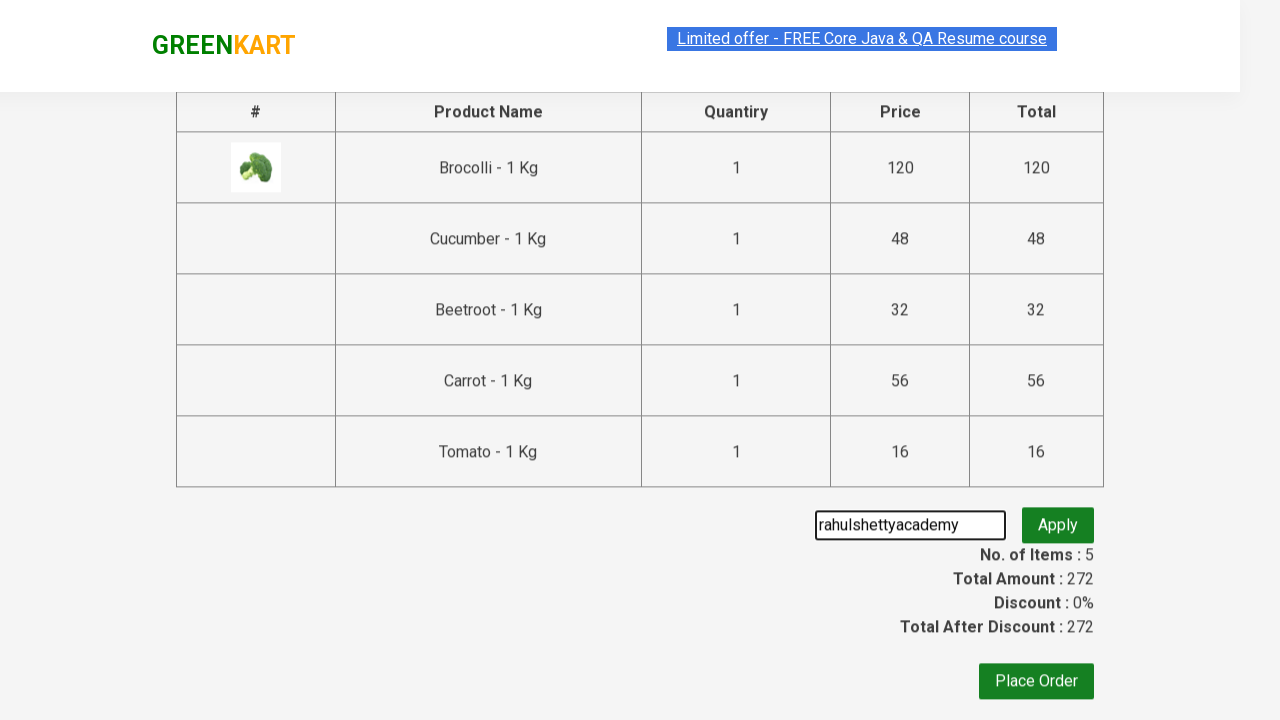

Clicked Apply button to apply promo code at (1058, 530) on button.promoBtn
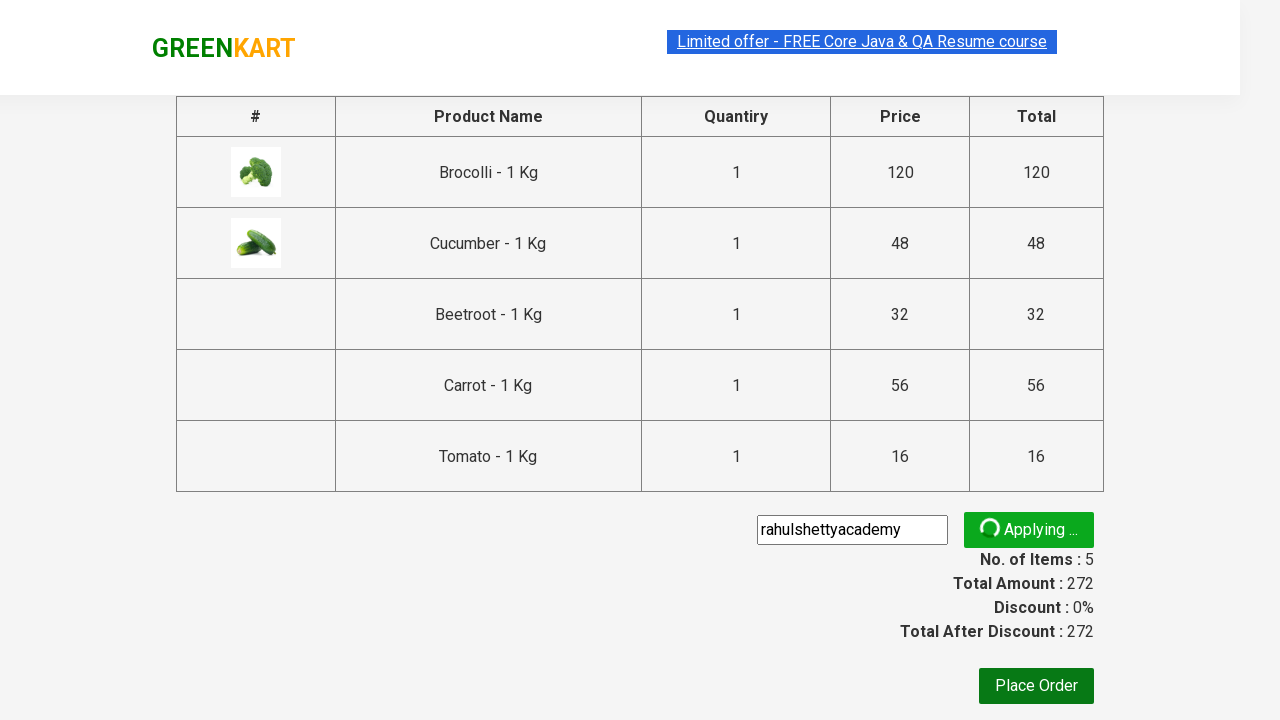

Promo code application result message loaded
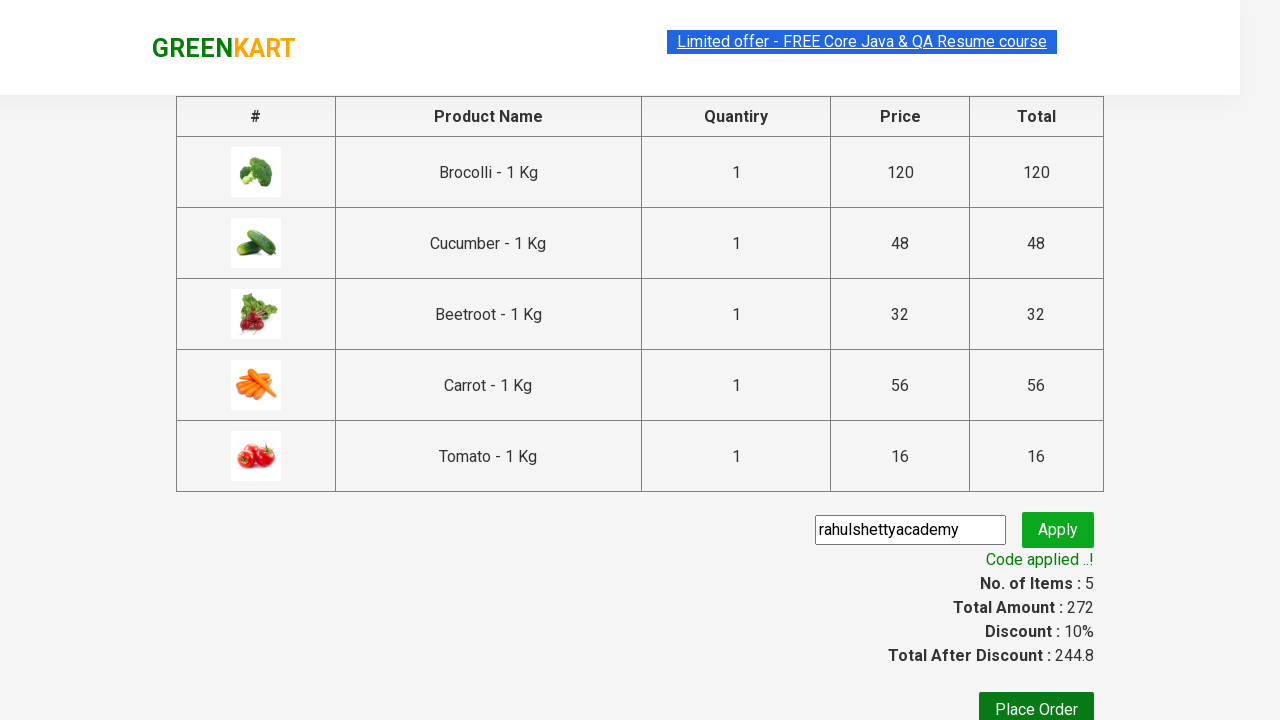

Retrieved promo message: Code applied ..!
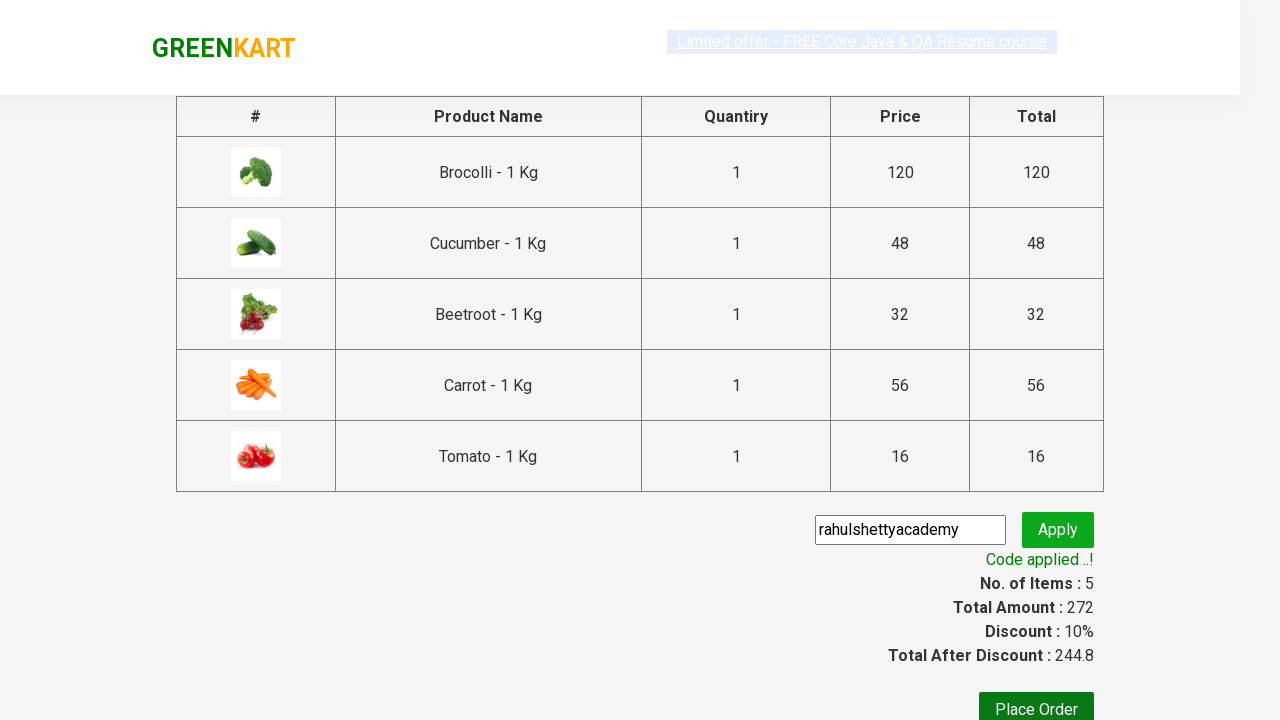

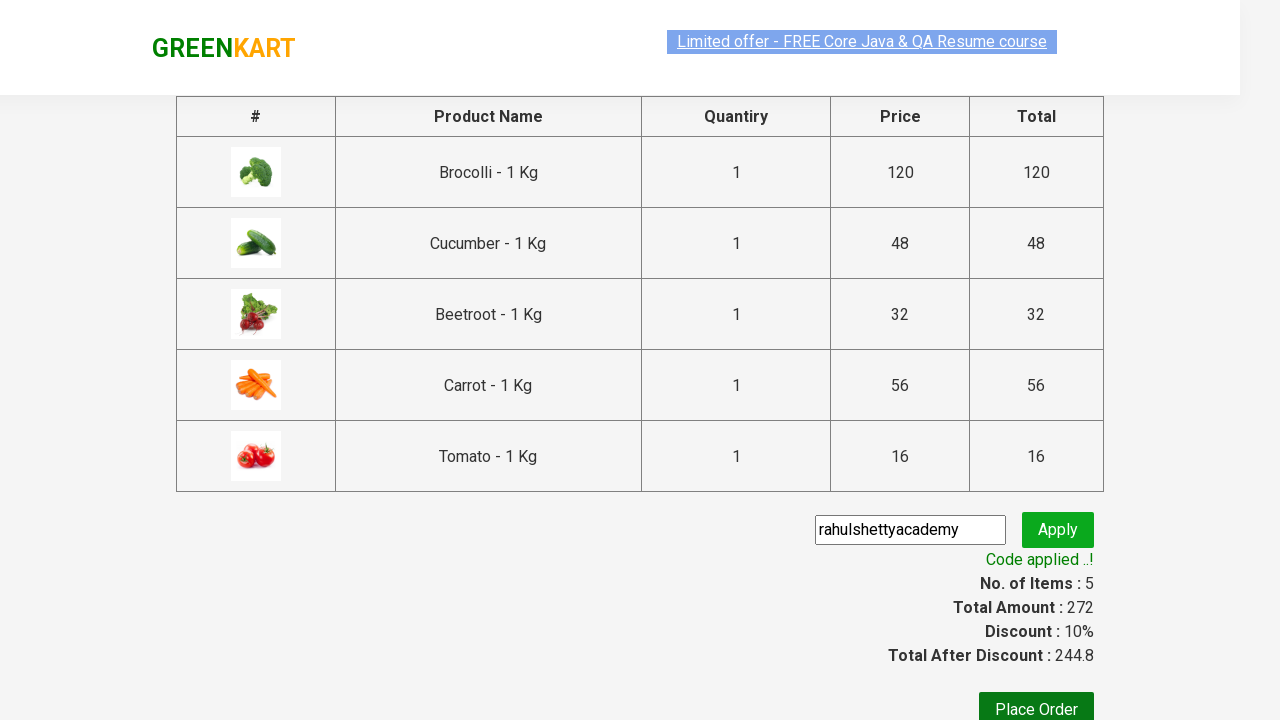